Tests forgot password form by entering an email address and submitting the form

Starting URL: https://the-internet.herokuapp.com/forgot_password

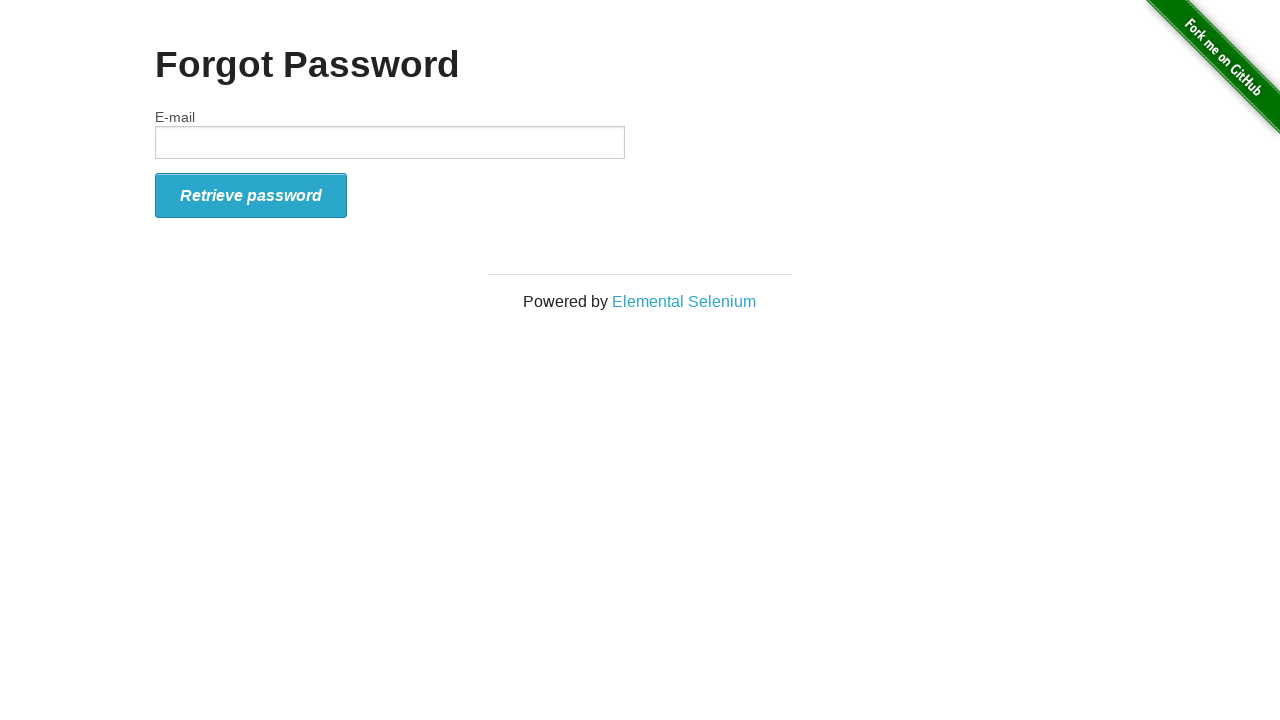

Filled email field with 'testuser@example.com' on #email
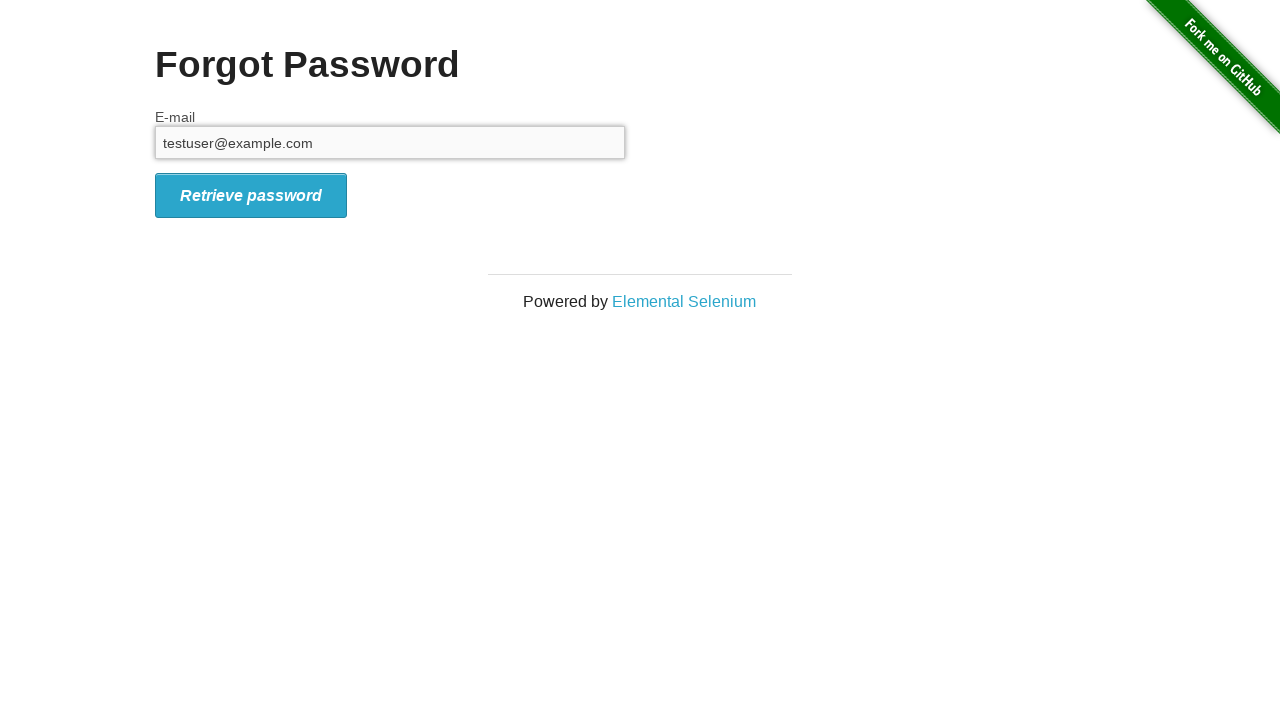

Clicked retrieve password button to submit forgot password form at (251, 195) on #form_submit
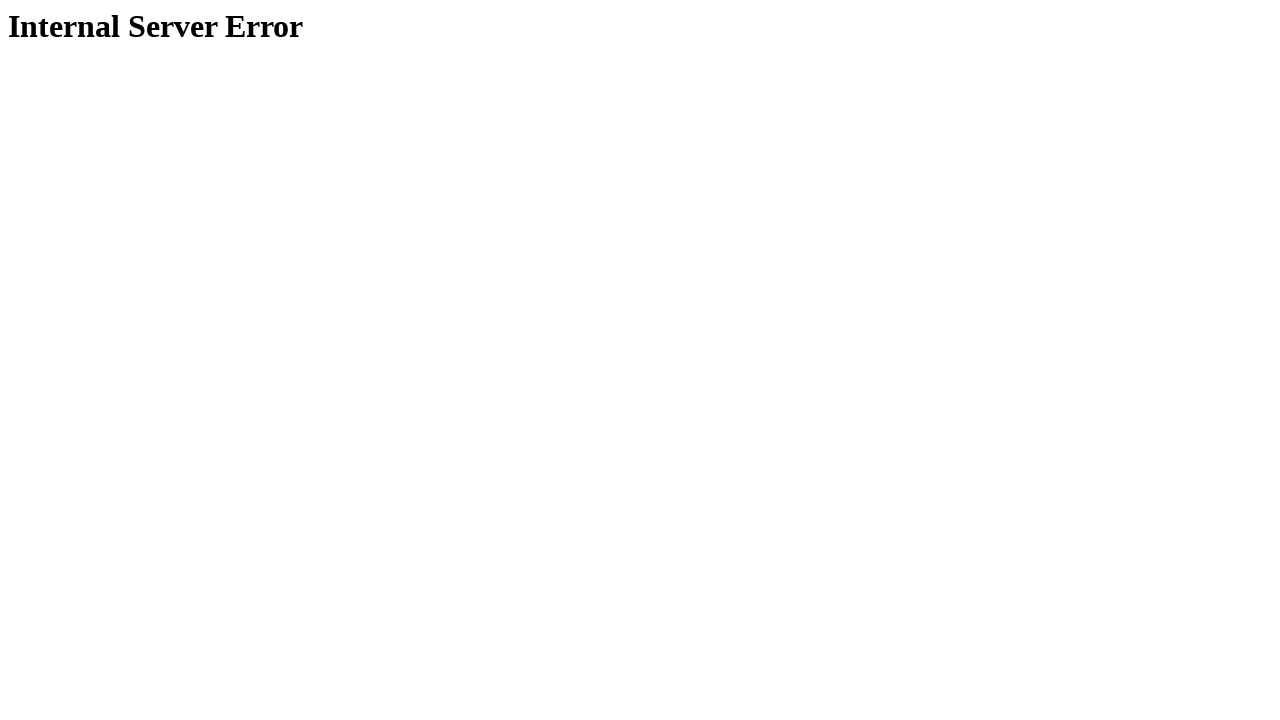

Waited for network idle state after form submission
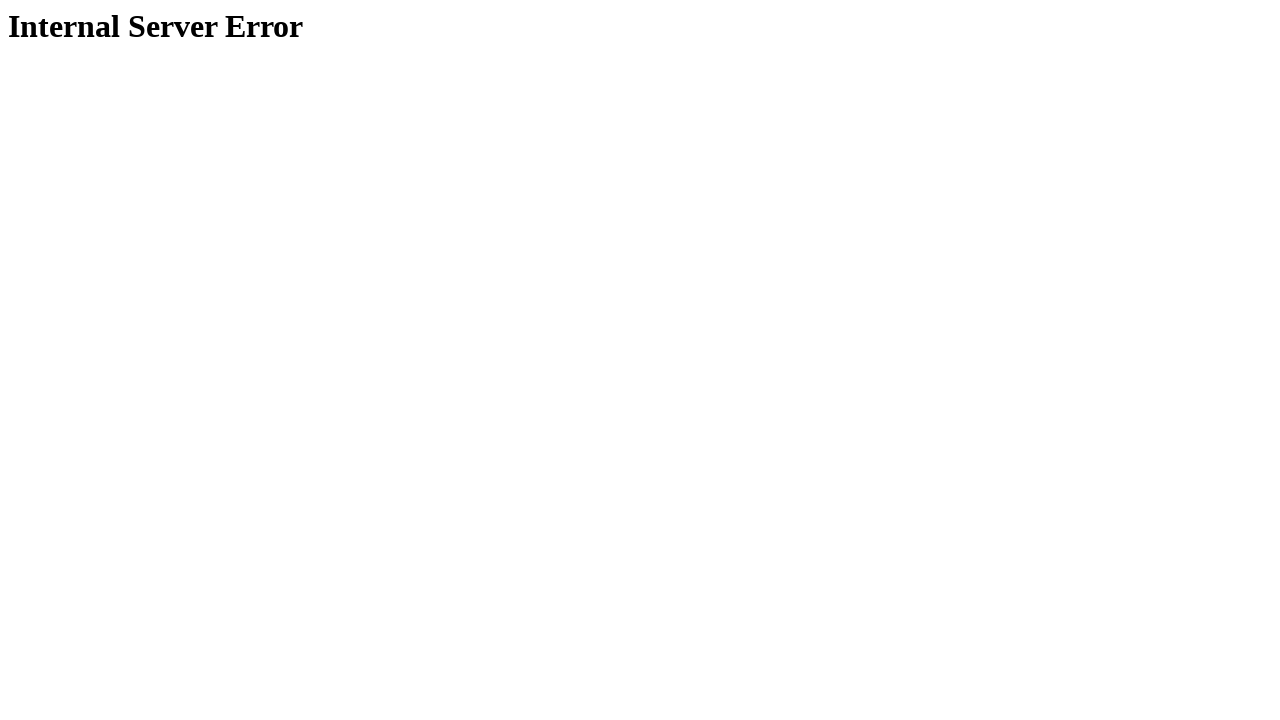

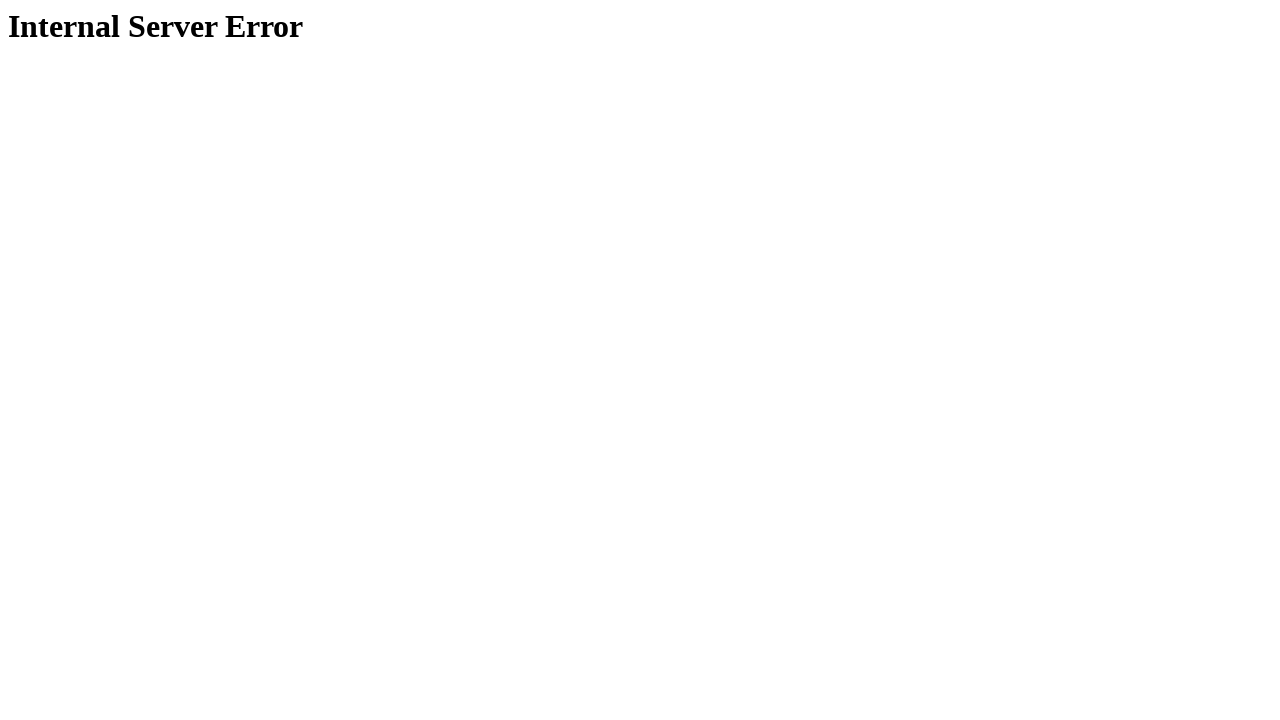